Tests radio button selection using a switch case to select the 'Male' option and verify it's checked

Starting URL: https://artoftesting.com/samplesiteforselenium

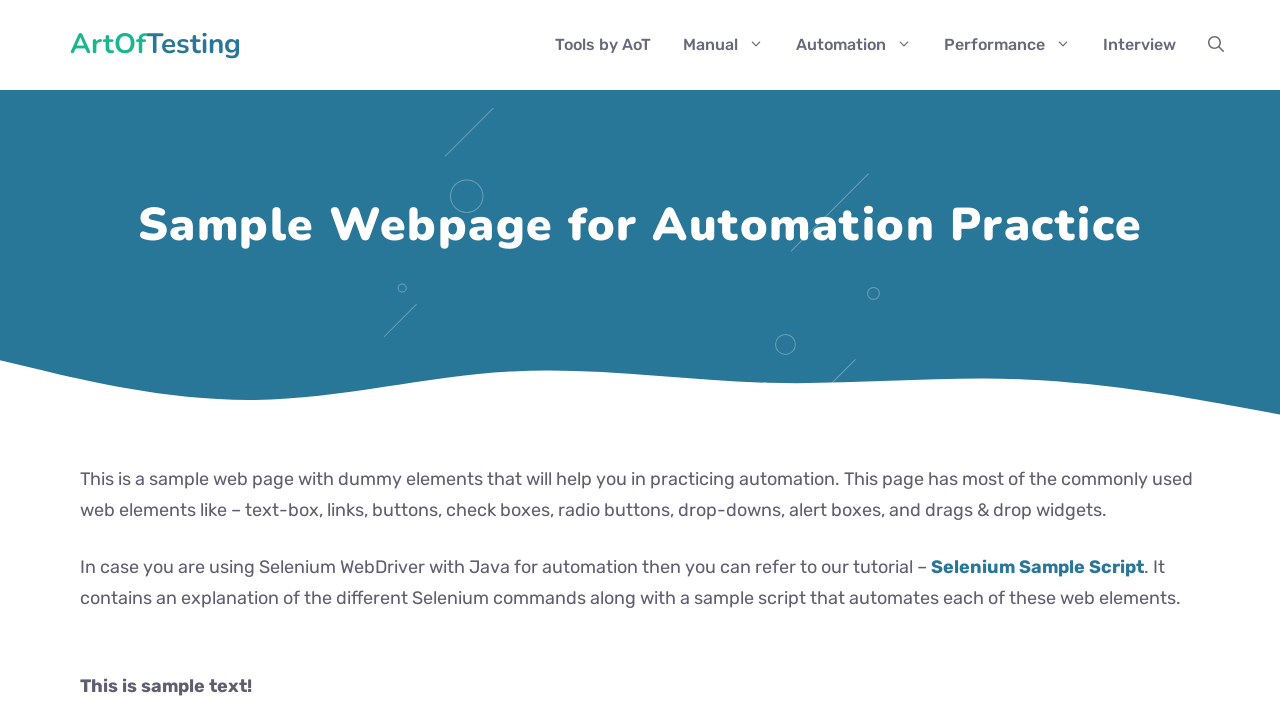

Checked Male radio button at (86, 360) on input#male
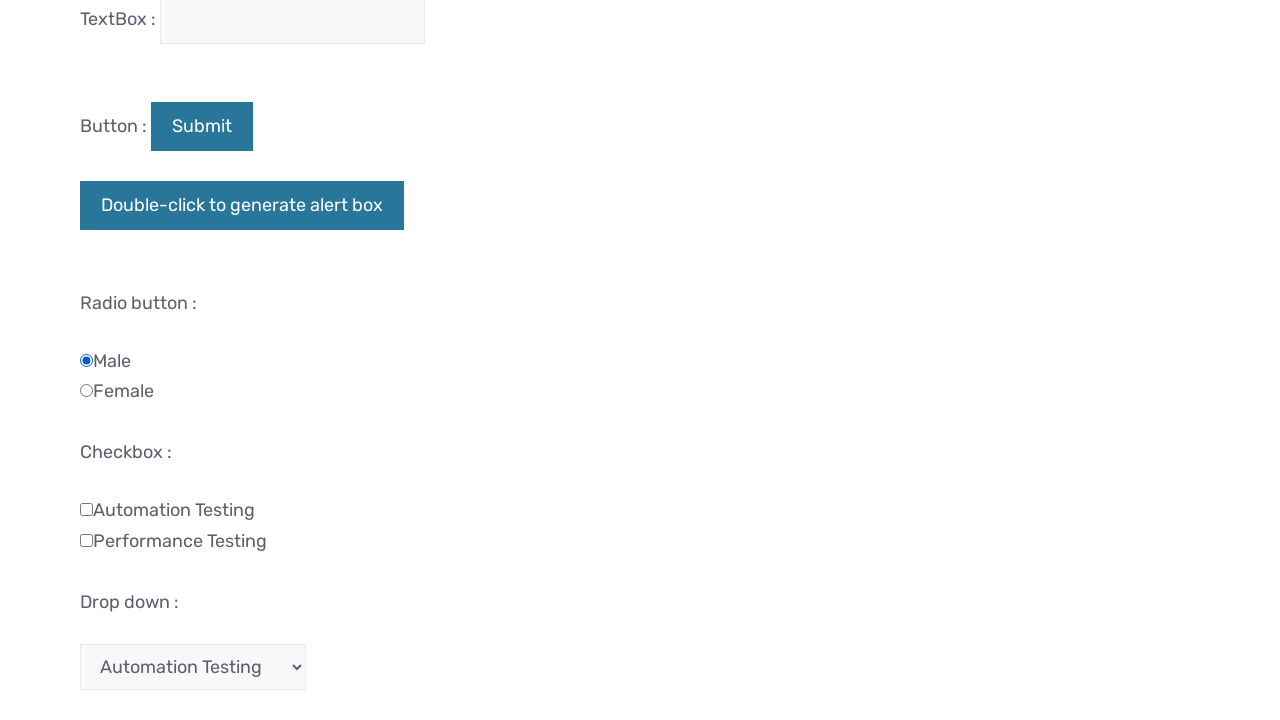

Verified Male radio button is checked
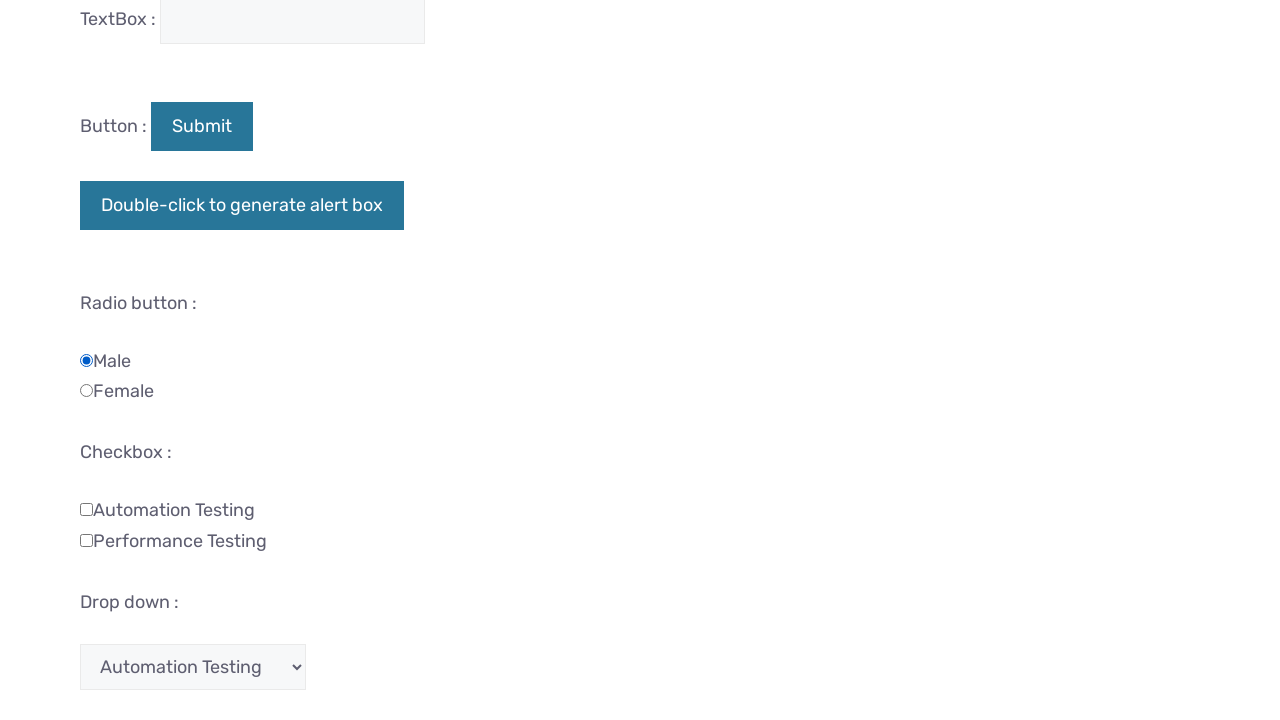

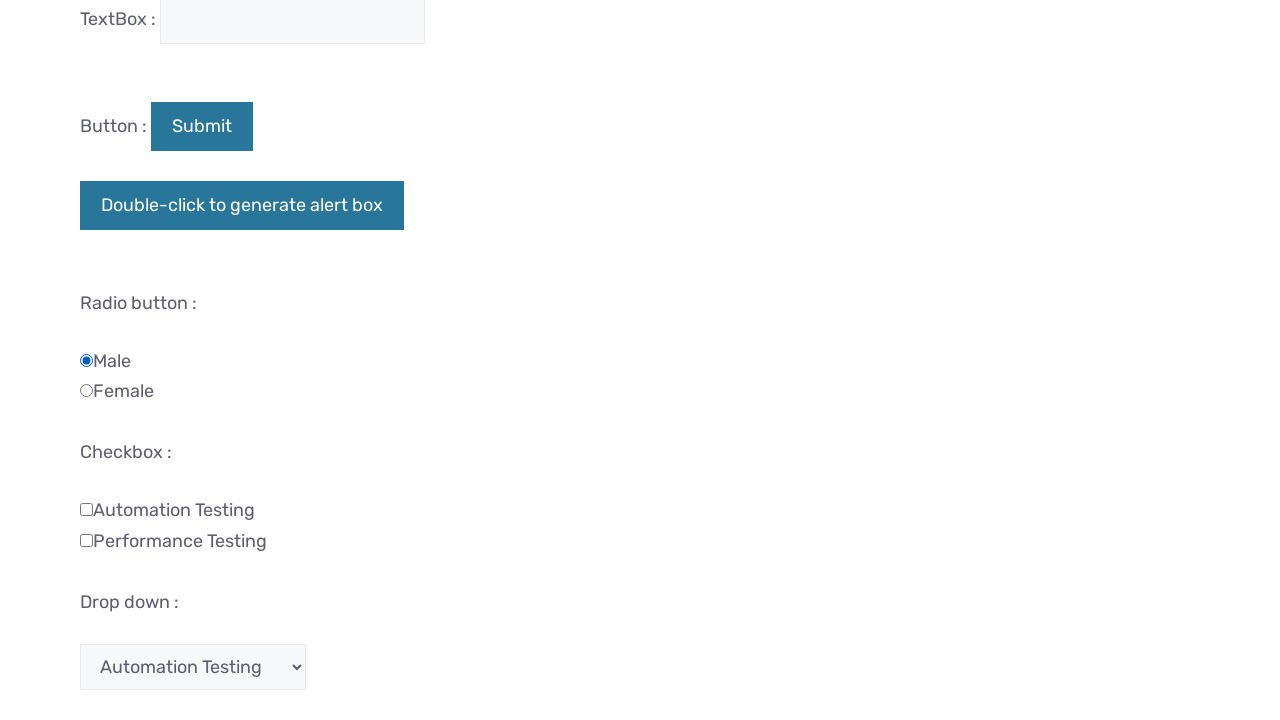